Tests dropdown functionality without using select tag by clicking a dropdown button and selecting the "Checkbox" option from the dropdown menu

Starting URL: https://formy-project.herokuapp.com/dropdown

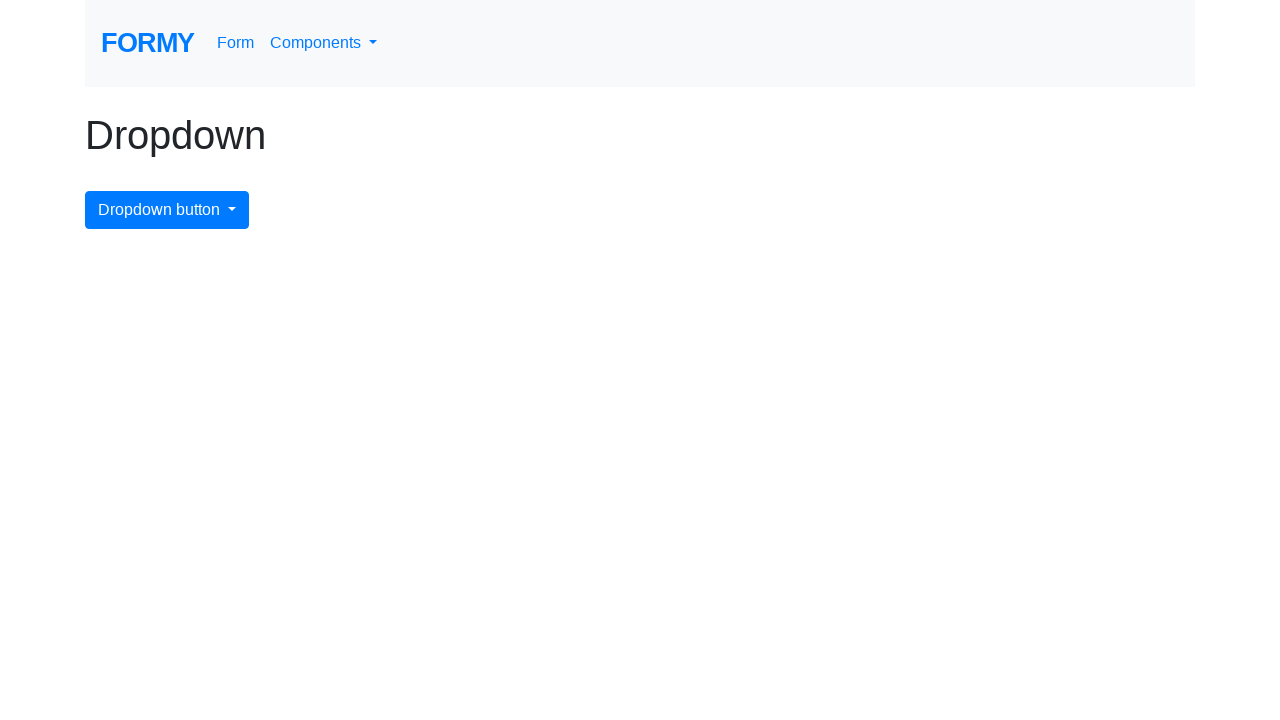

Clicked dropdown button to open the menu at (167, 210) on button#dropdownMenuButton
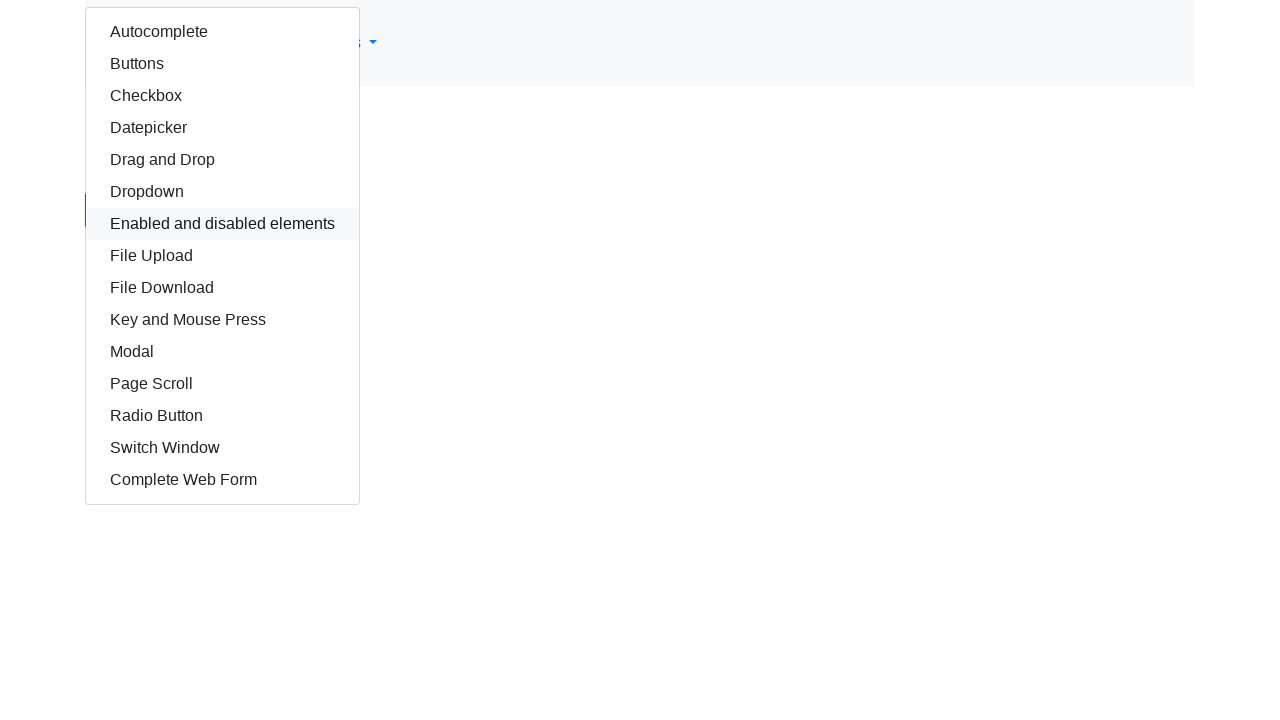

Dropdown options became visible
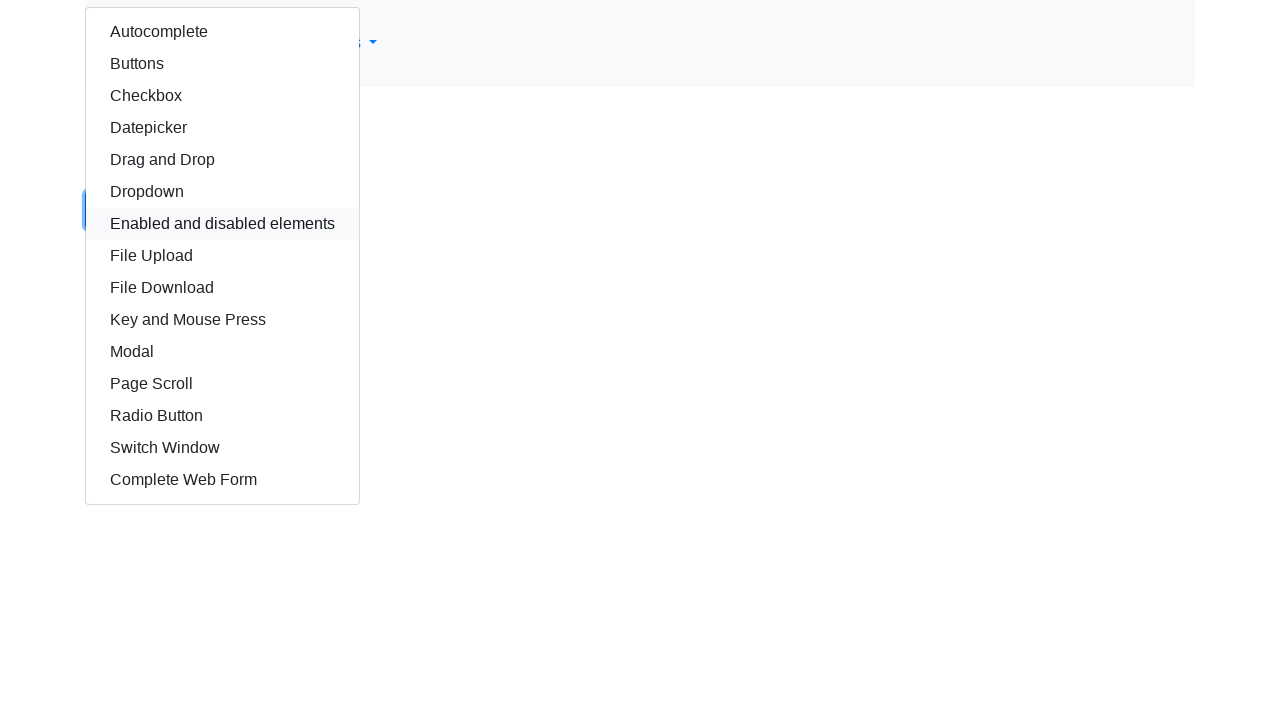

Selected 'Checkbox' option from the dropdown menu at (222, 96) on div[aria-labelledby='dropdownMenuButton'] a:has-text('Checkbox')
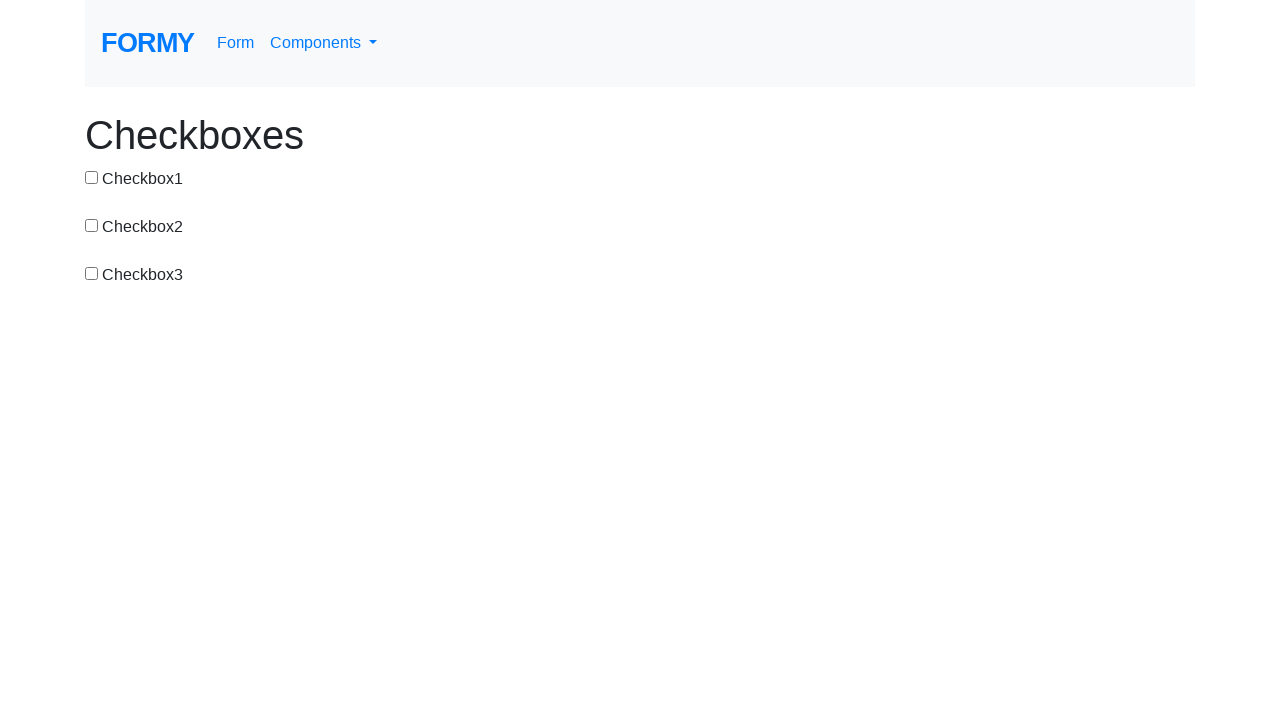

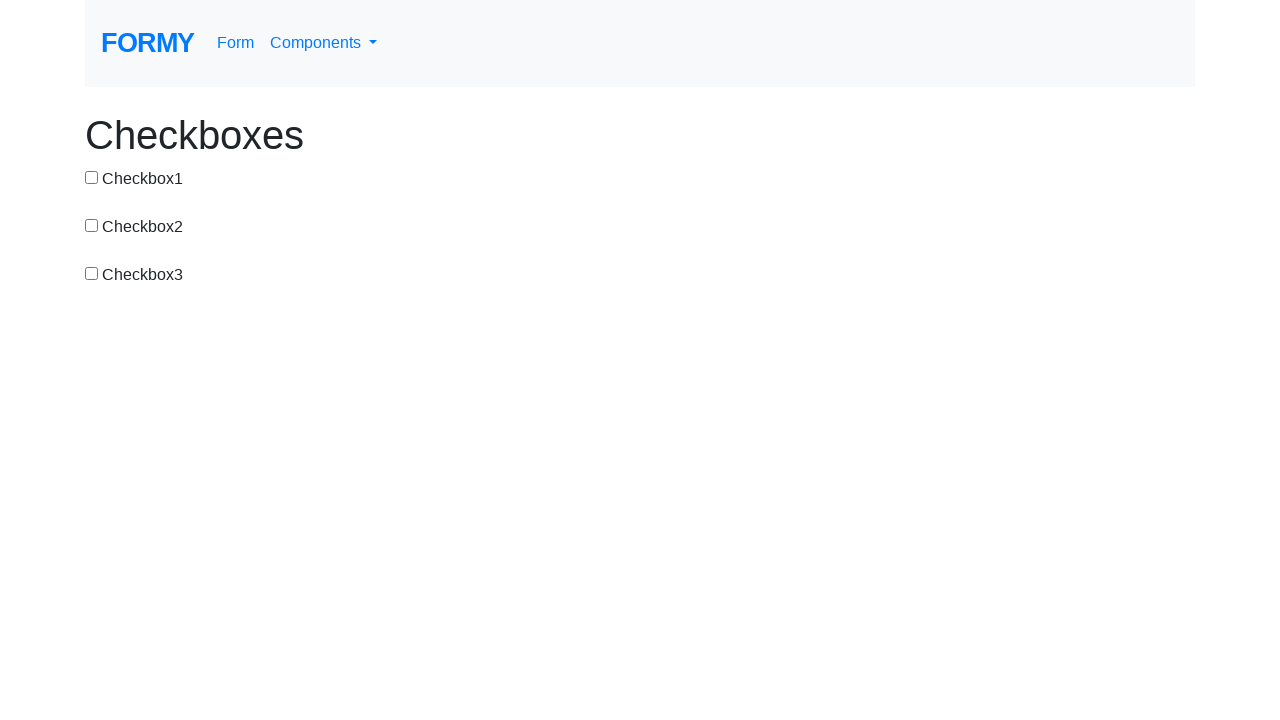